Tests selection behavior of radio buttons and checkboxes, verifying their selected states after clicking

Starting URL: https://automationfc.github.io/basic-form/index.html

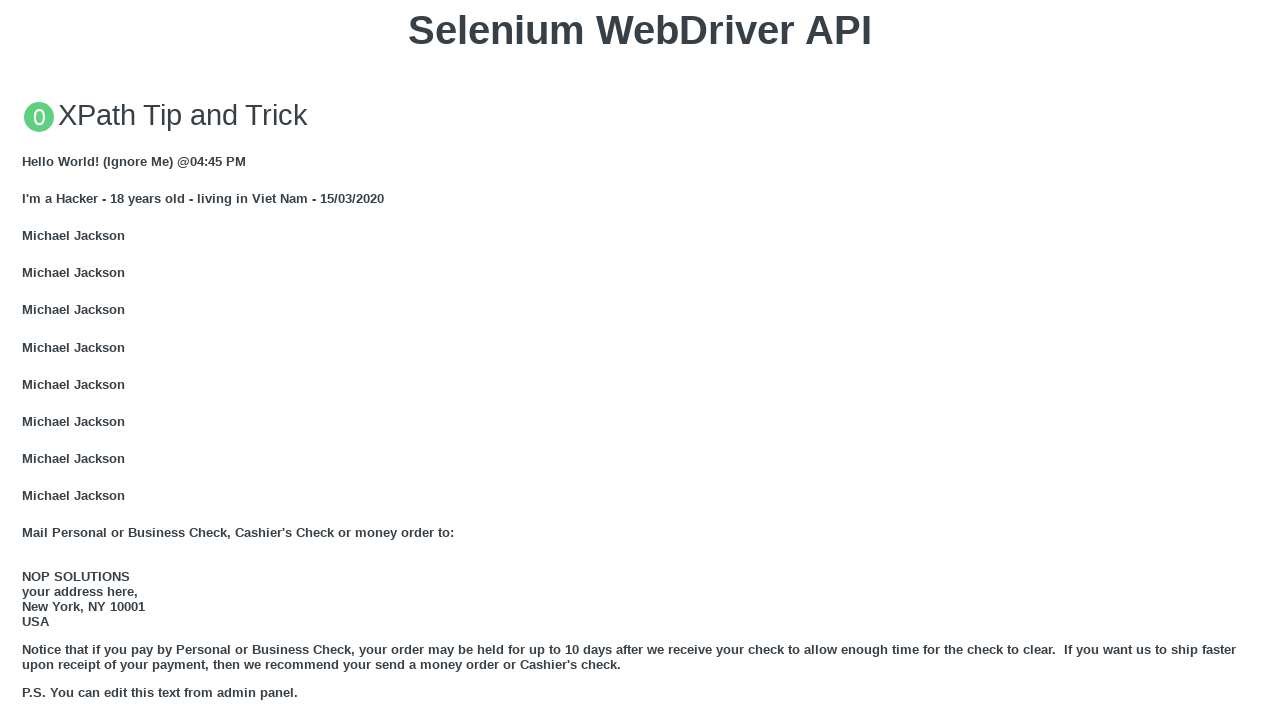

Clicked 'over 18' radio button at (28, 360) on #over_18
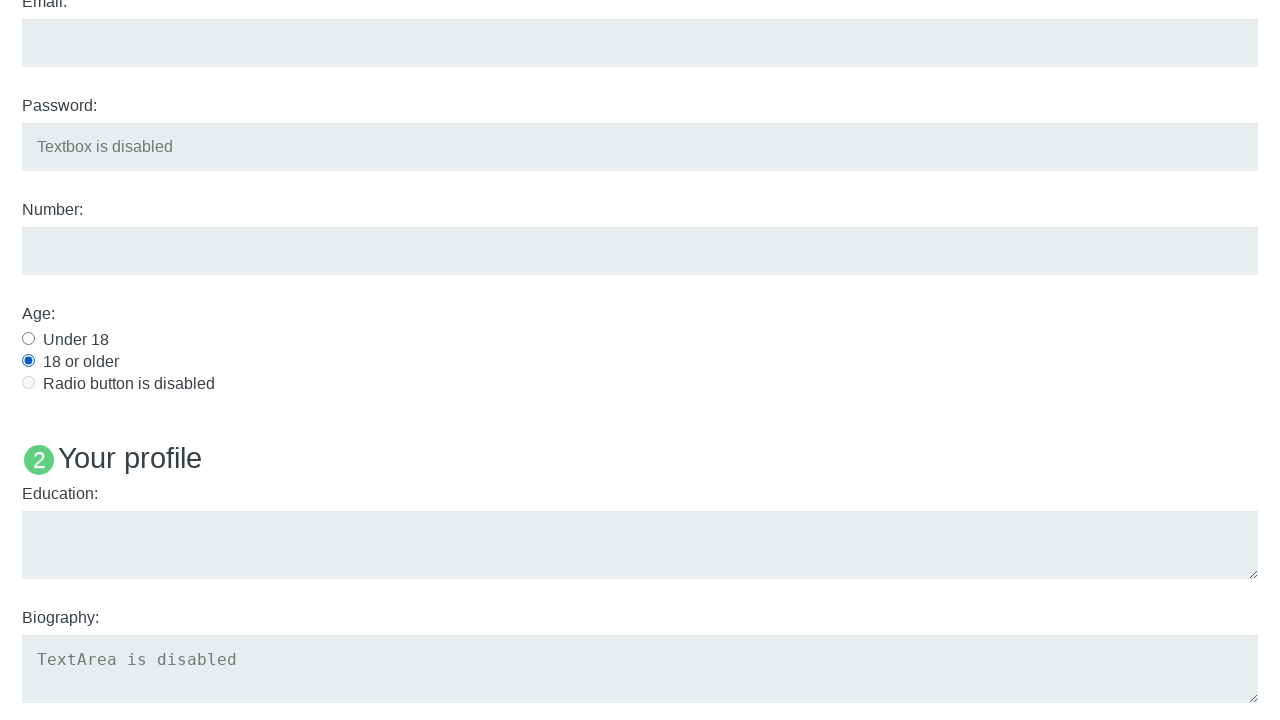

Clicked 'development' checkbox at (28, 361) on #development
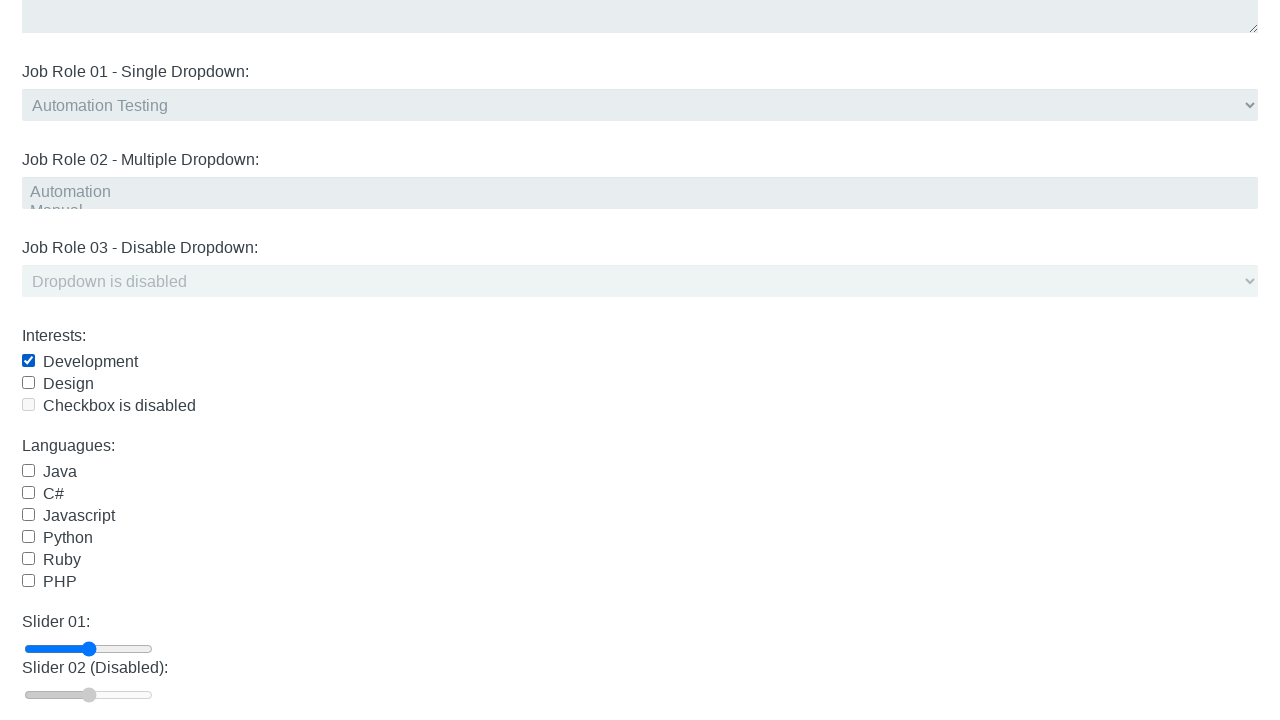

Verified 'over 18' radio button is selected
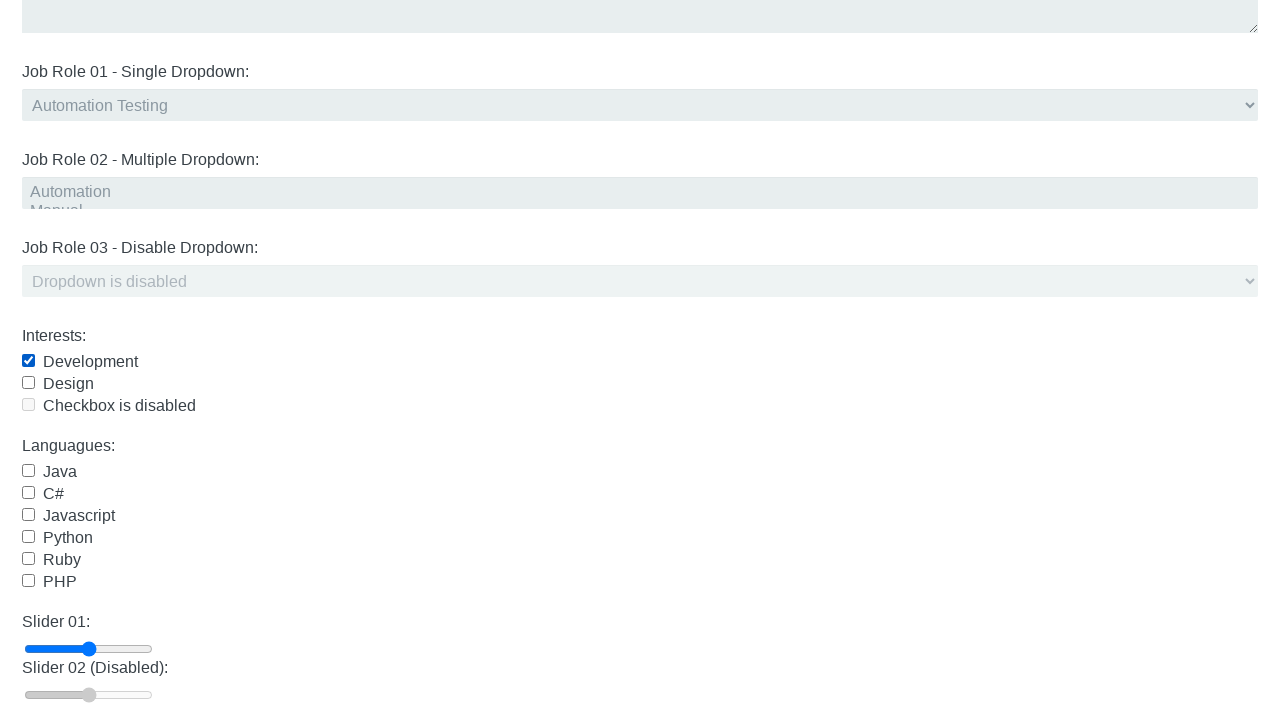

Verified 'development' checkbox is selected
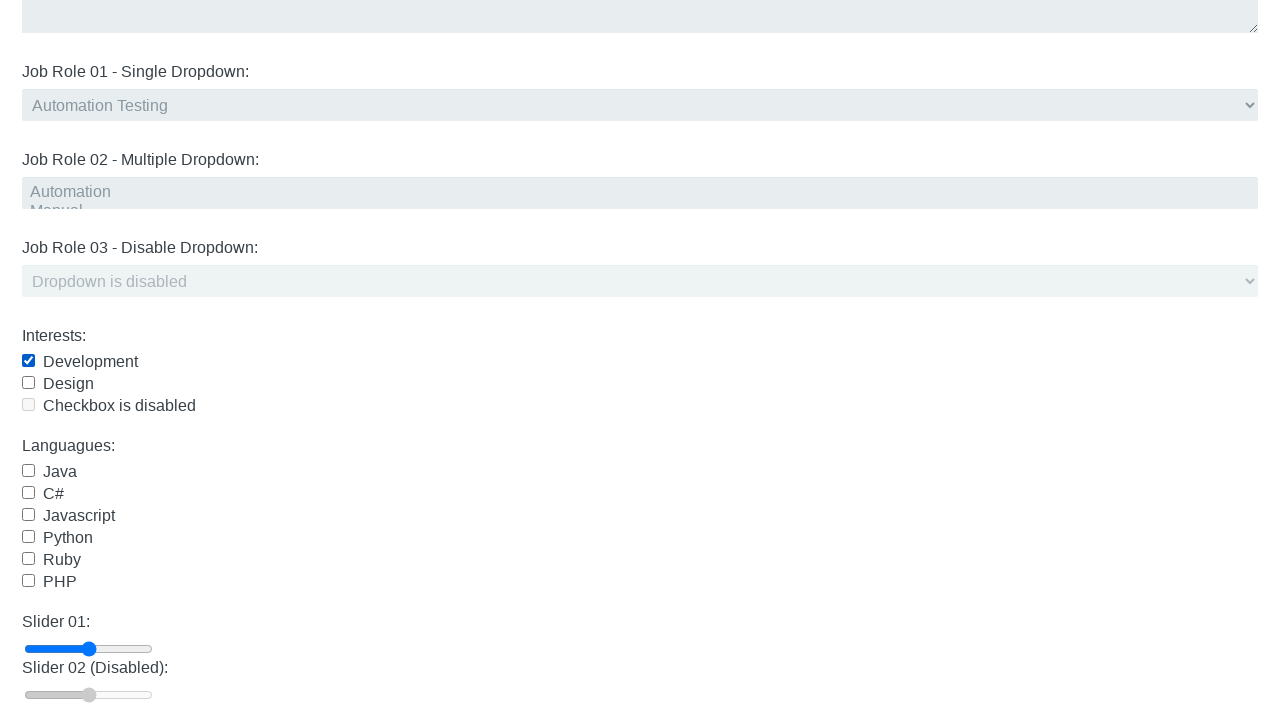

Verified 'java' checkbox is not selected
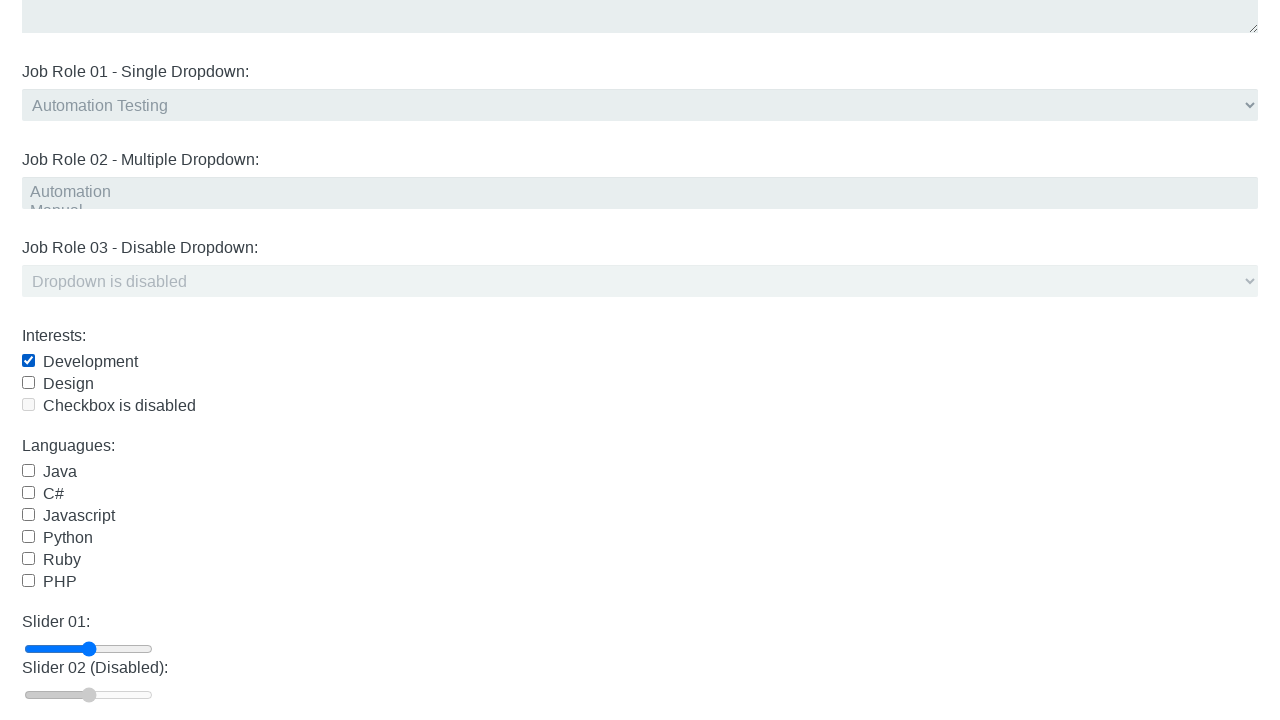

Clicked 'over 18' radio button again at (28, 360) on #over_18
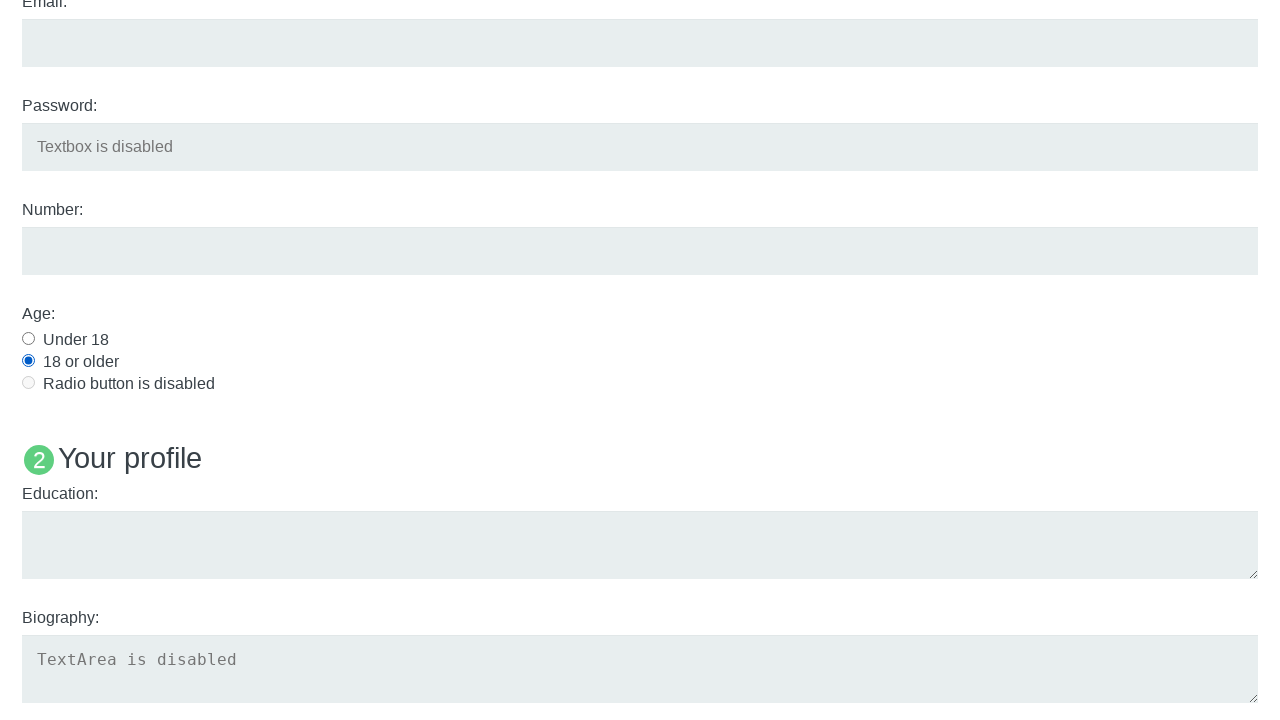

Clicked 'development' checkbox again to deselect at (28, 361) on #development
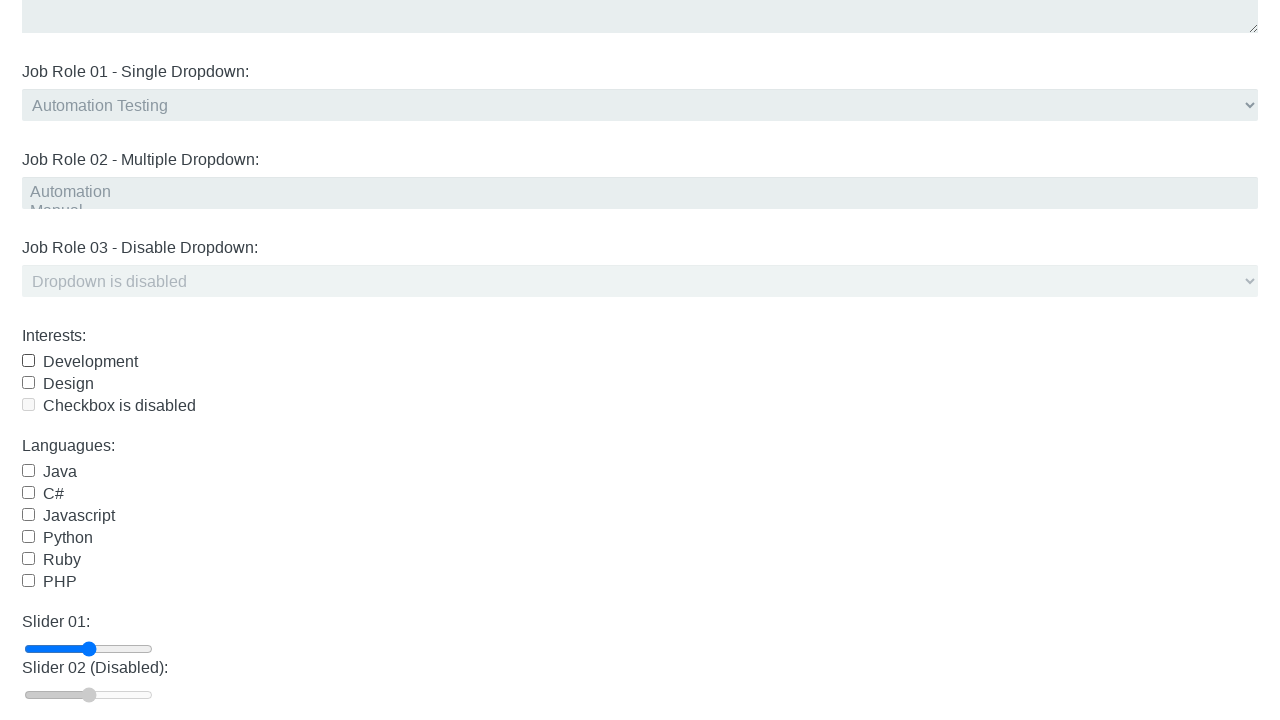

Verified 'over 18' radio button is still selected
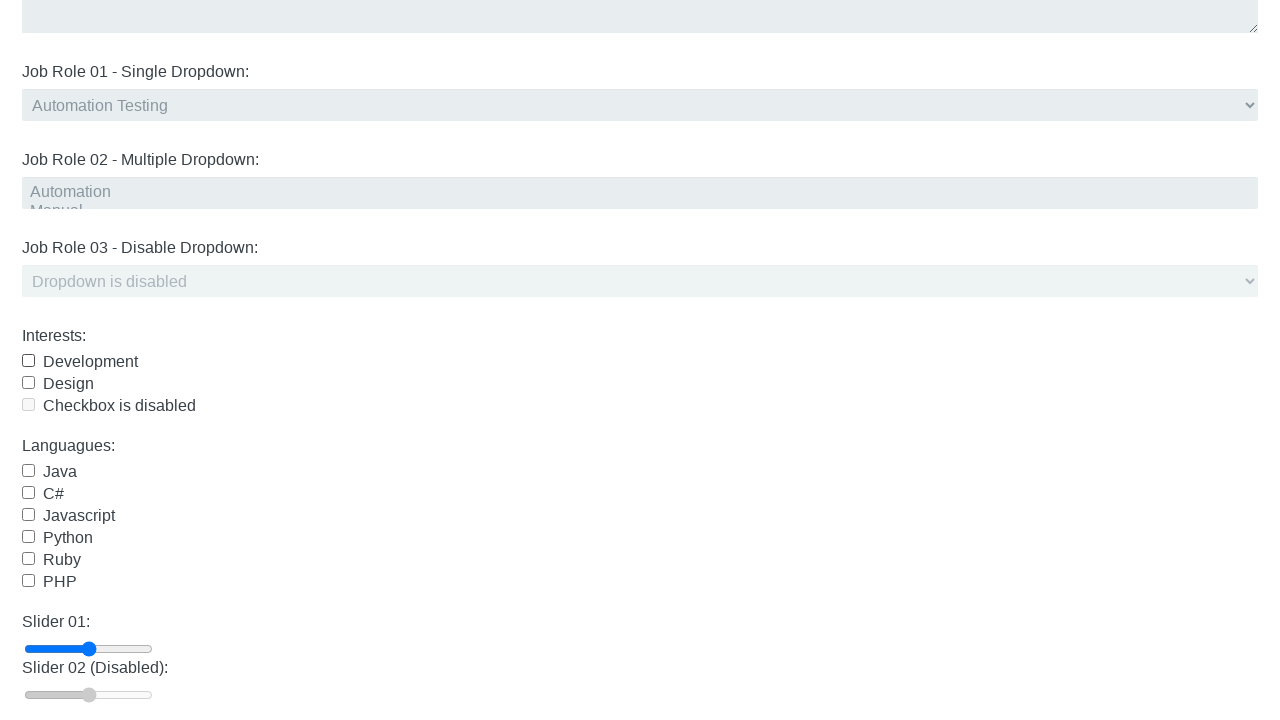

Verified 'development' checkbox is now deselected
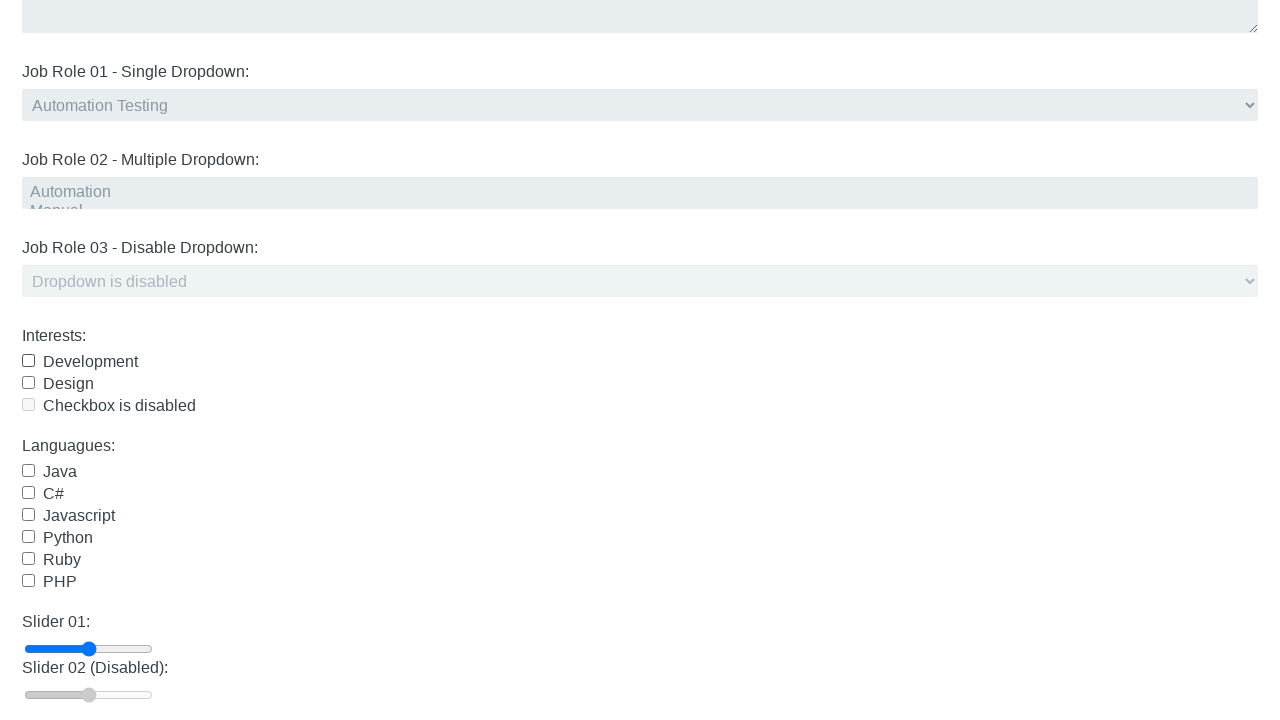

Verified 'java' checkbox is still not selected
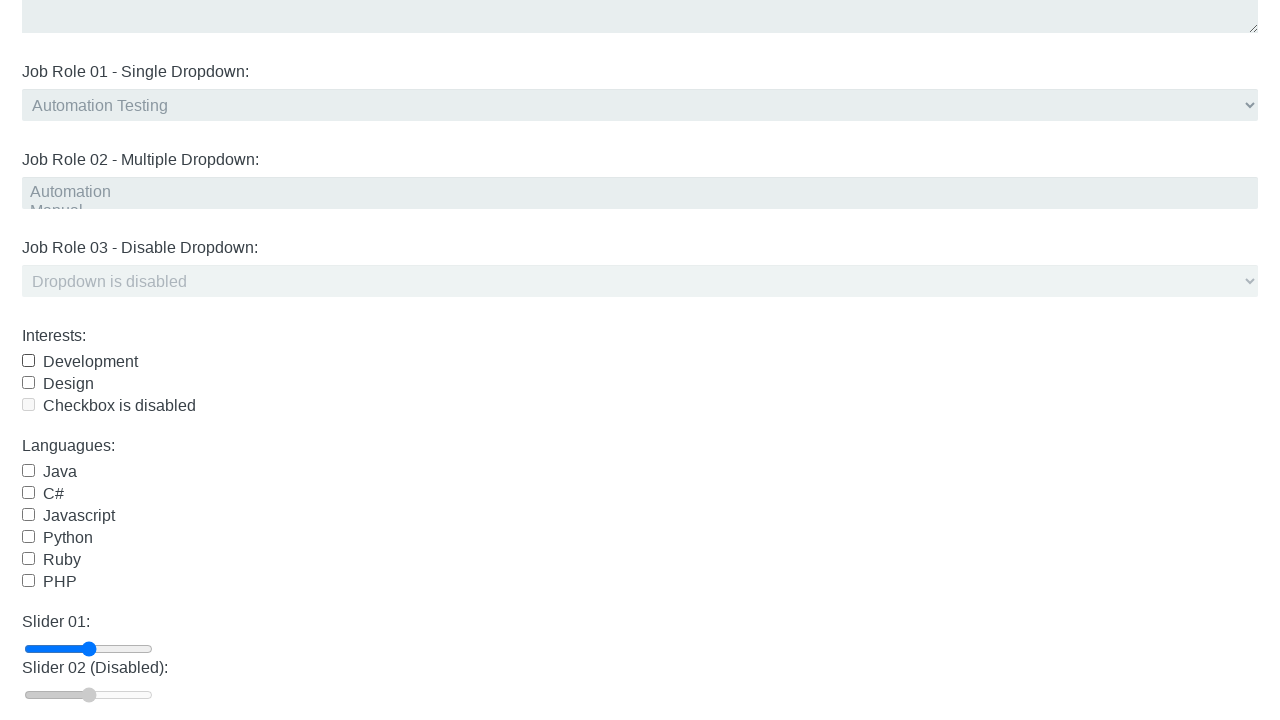

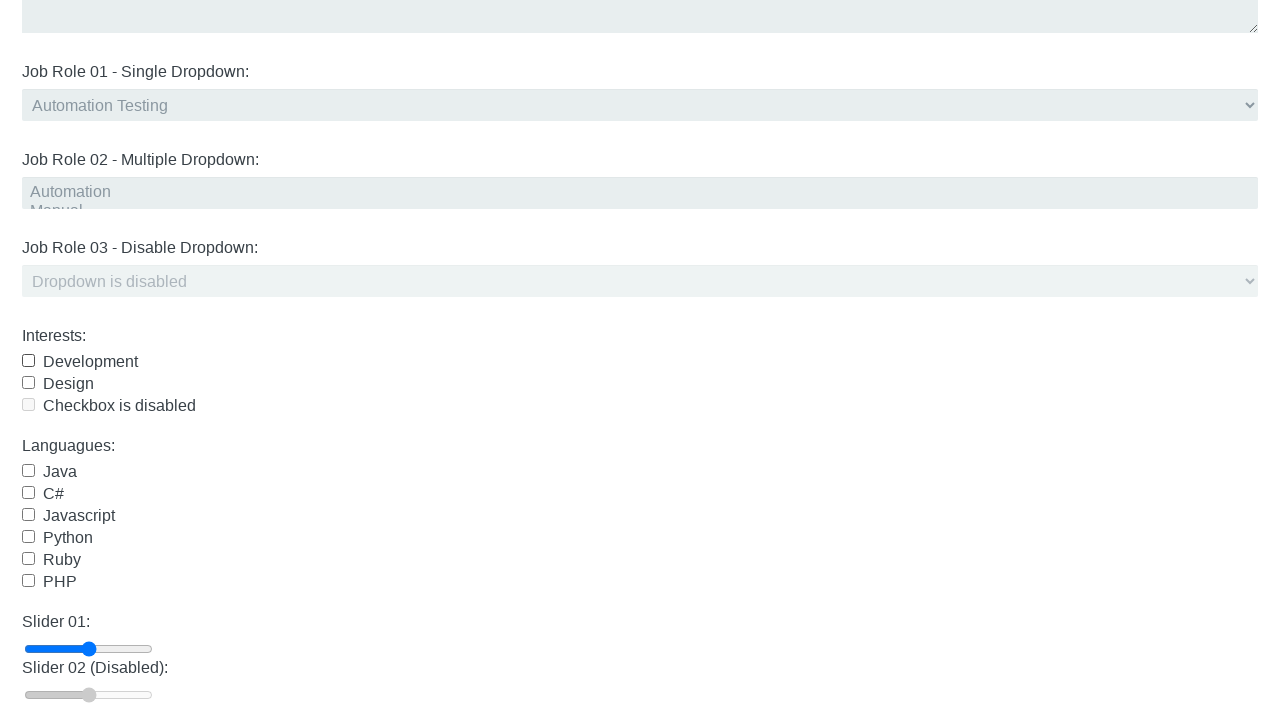